Tests JavaScript confirm dialog dismissal by clicking the second button and canceling the confirmation

Starting URL: https://testcenter.techproeducation.com/index.php?page=javascript-alerts

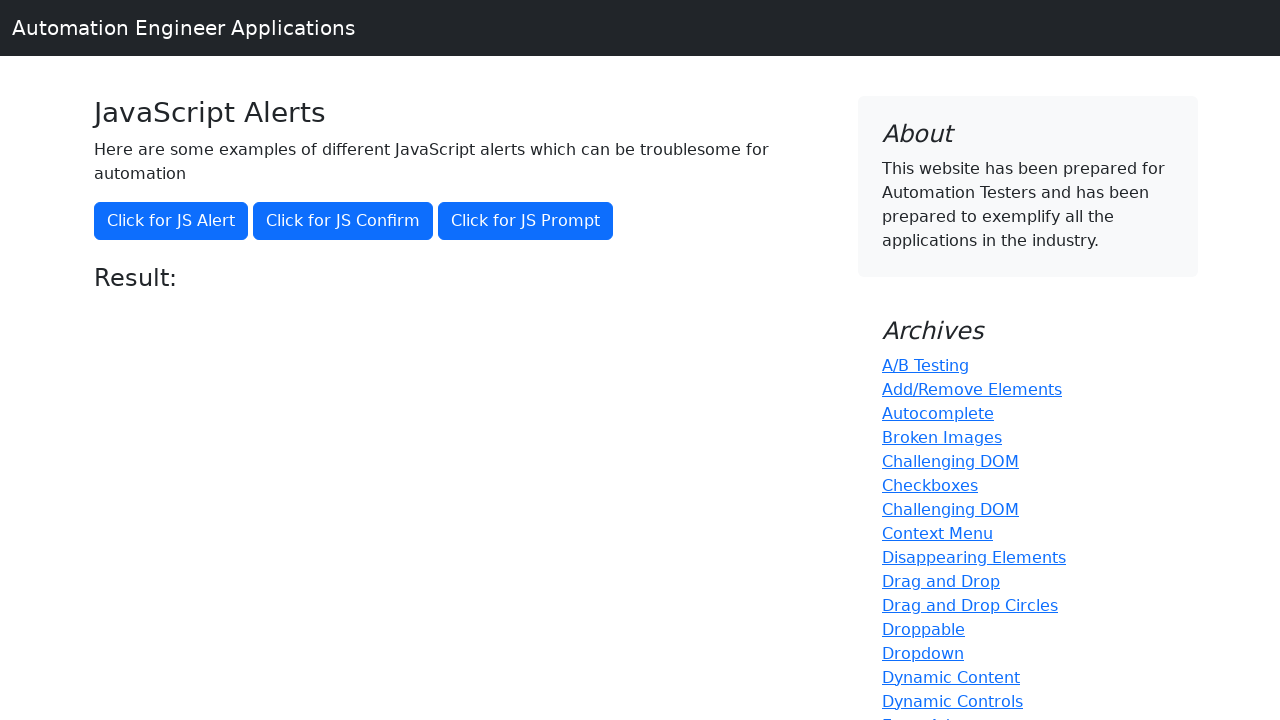

Clicked 'Click for JS Confirm' button to trigger JavaScript confirm dialog at (343, 221) on xpath=//button[text()='Click for JS Confirm']
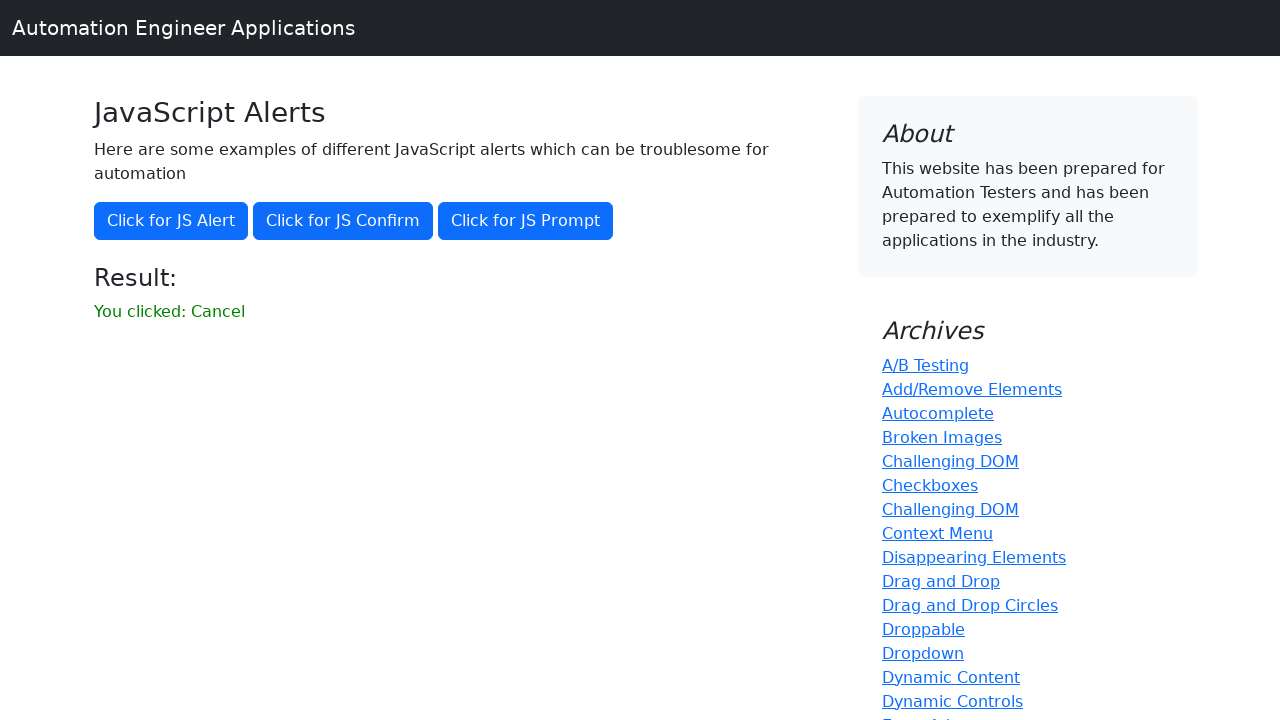

Set up dialog handler to dismiss the confirm dialog
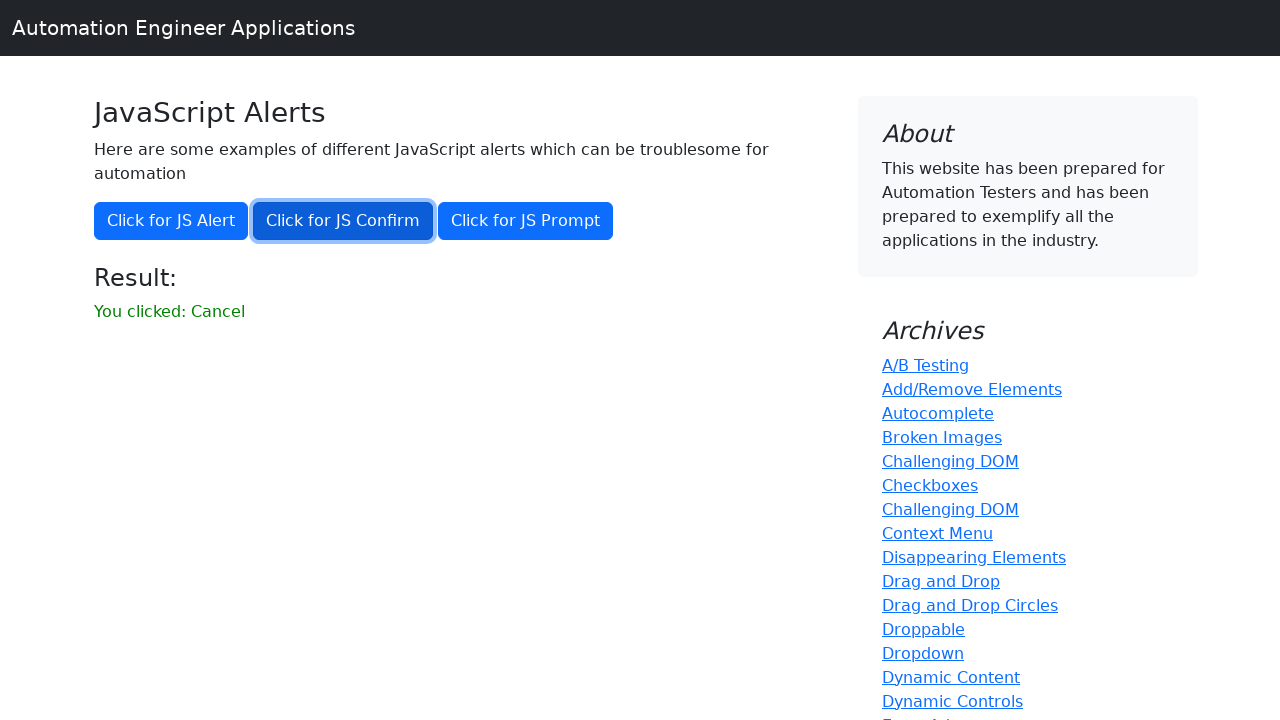

Retrieved result text from the page
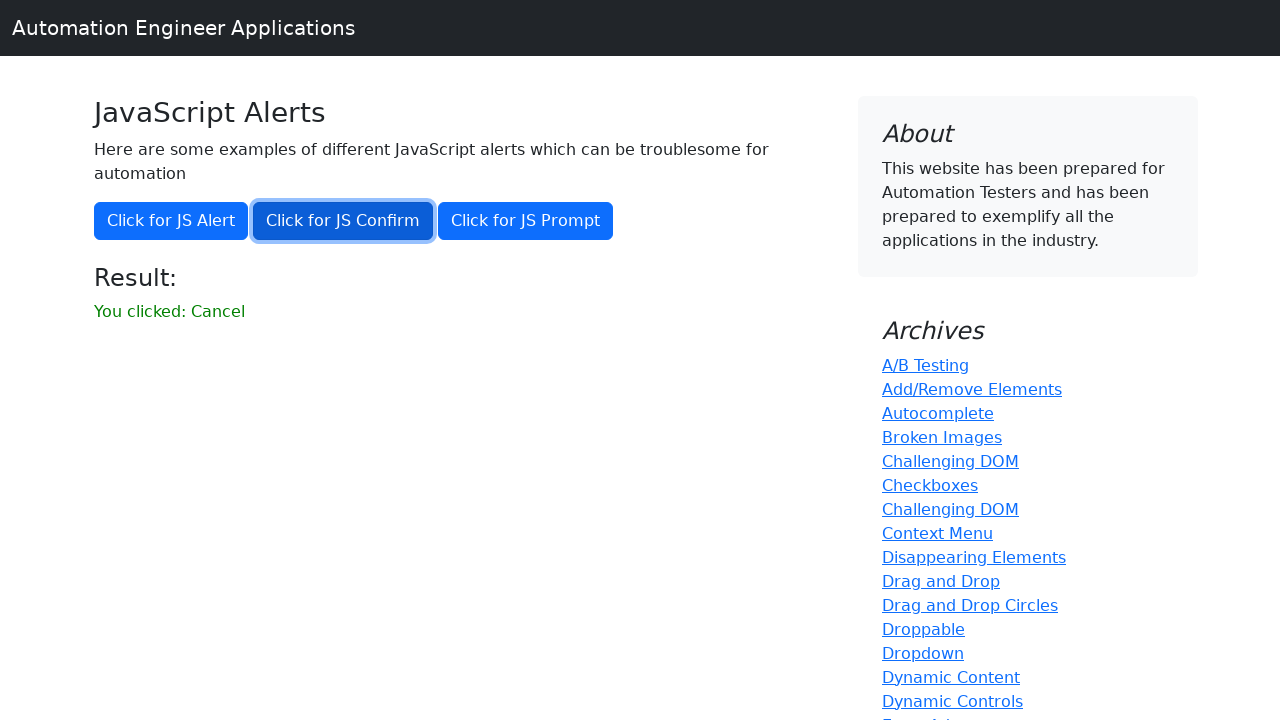

Verified that 'successfuly' is not in the result message, confirming dialog was dismissed
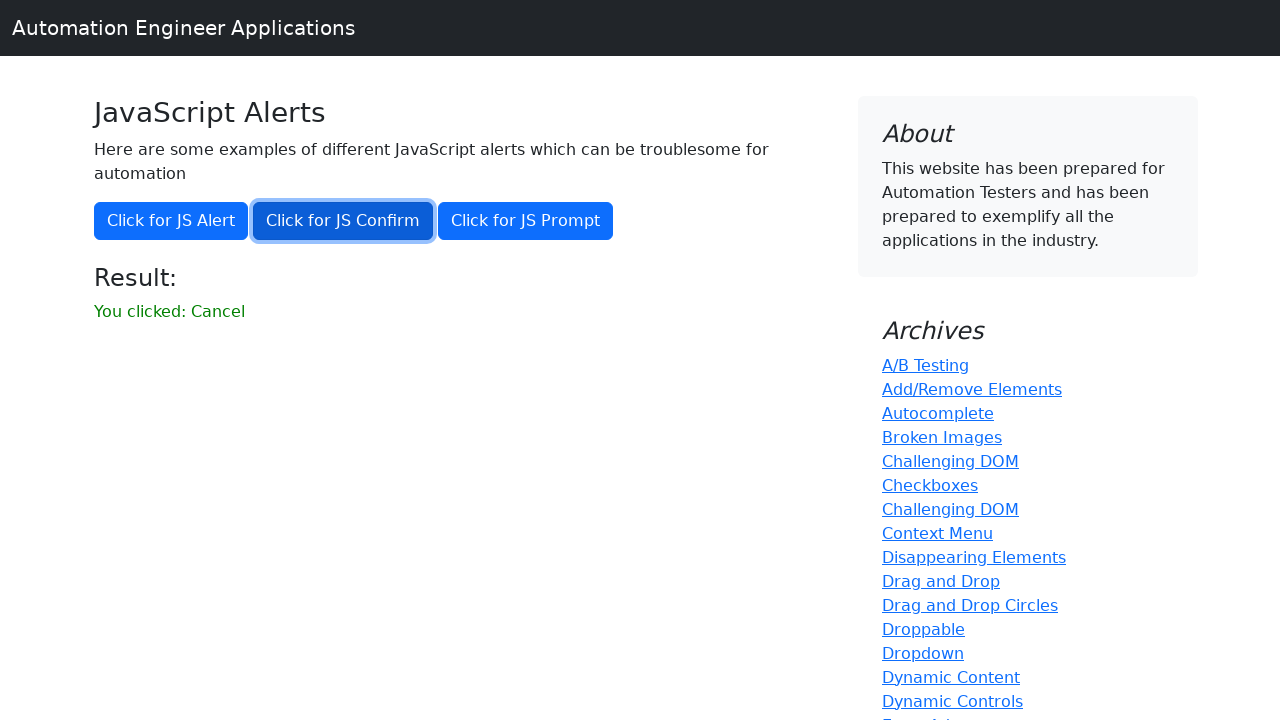

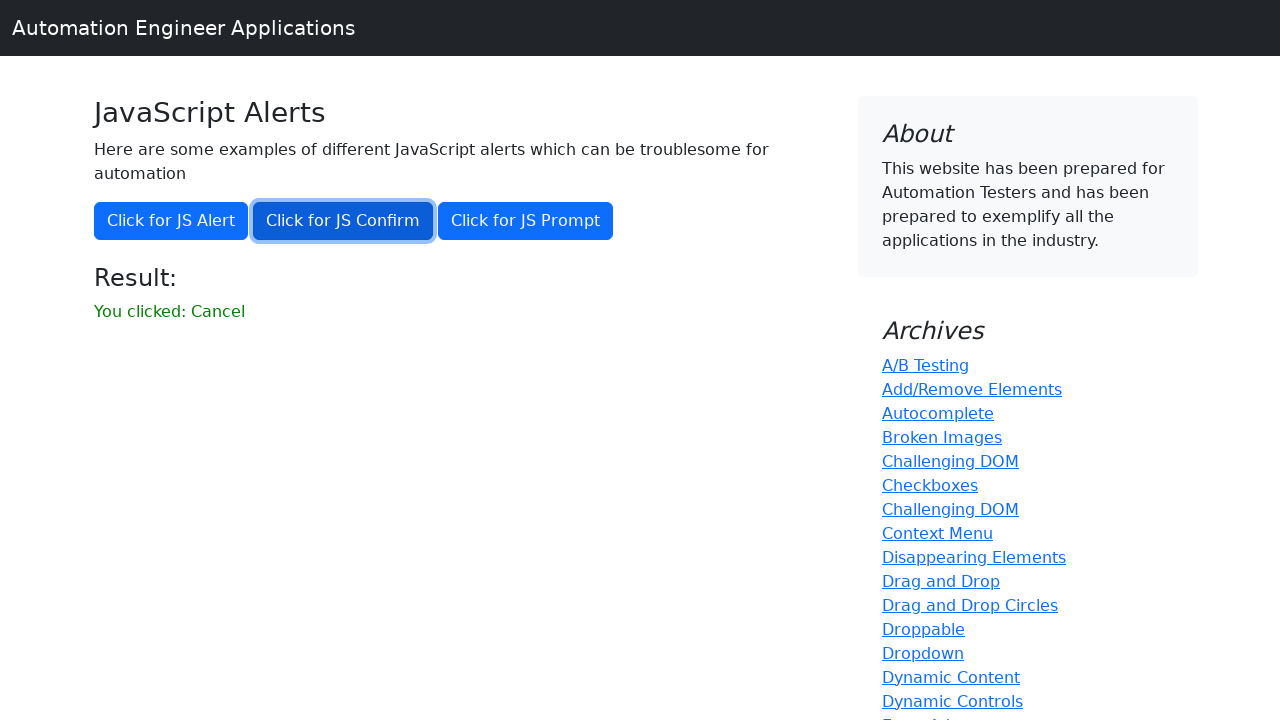